Tests handling multiple browser windows by clicking a link to open a new window, switching to it, verifying content, closing it, and switching back to the original window.

Starting URL: https://the-internet.herokuapp.com/windows

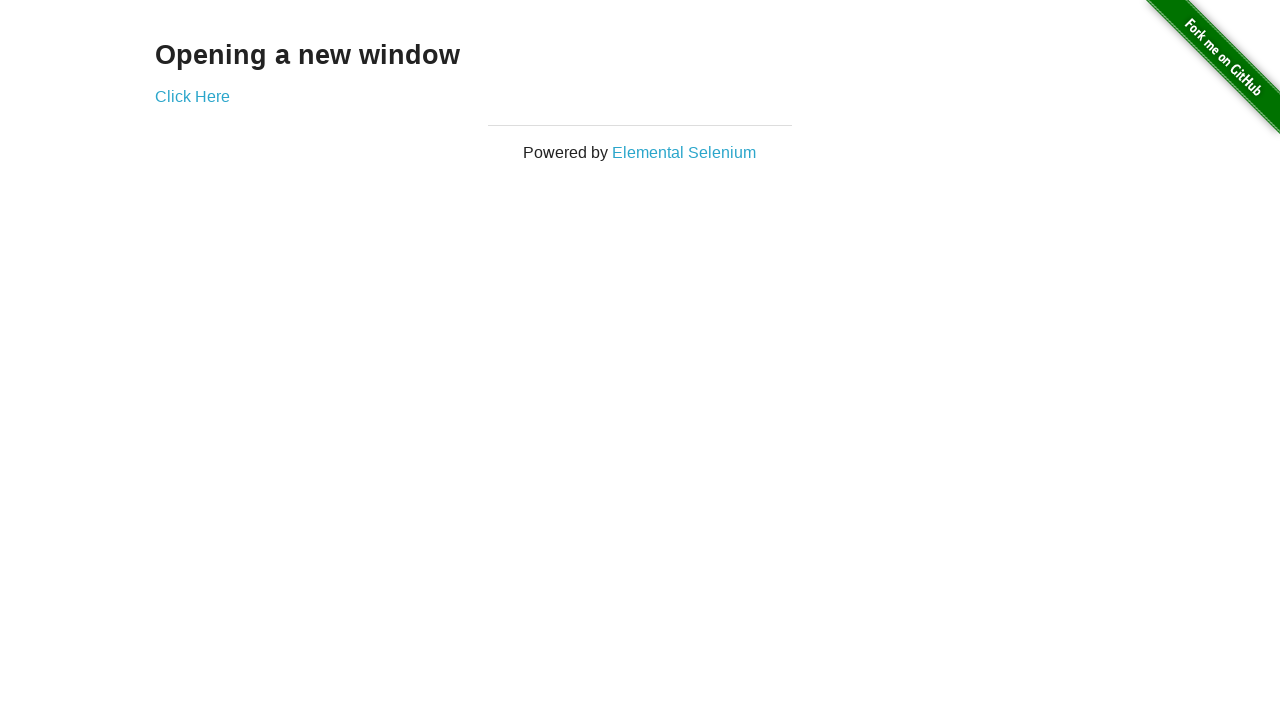

Clicked 'Click Here' link to open a new window at (192, 96) on text=Click Here
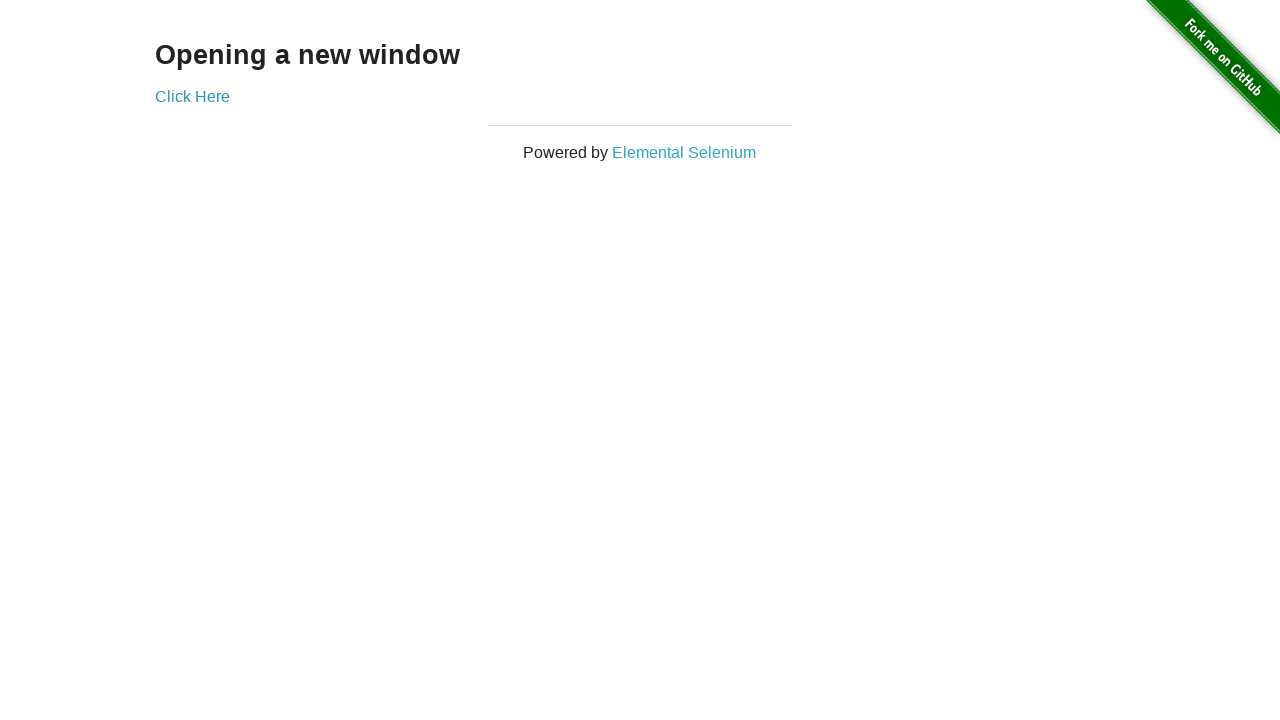

Captured new window/page object
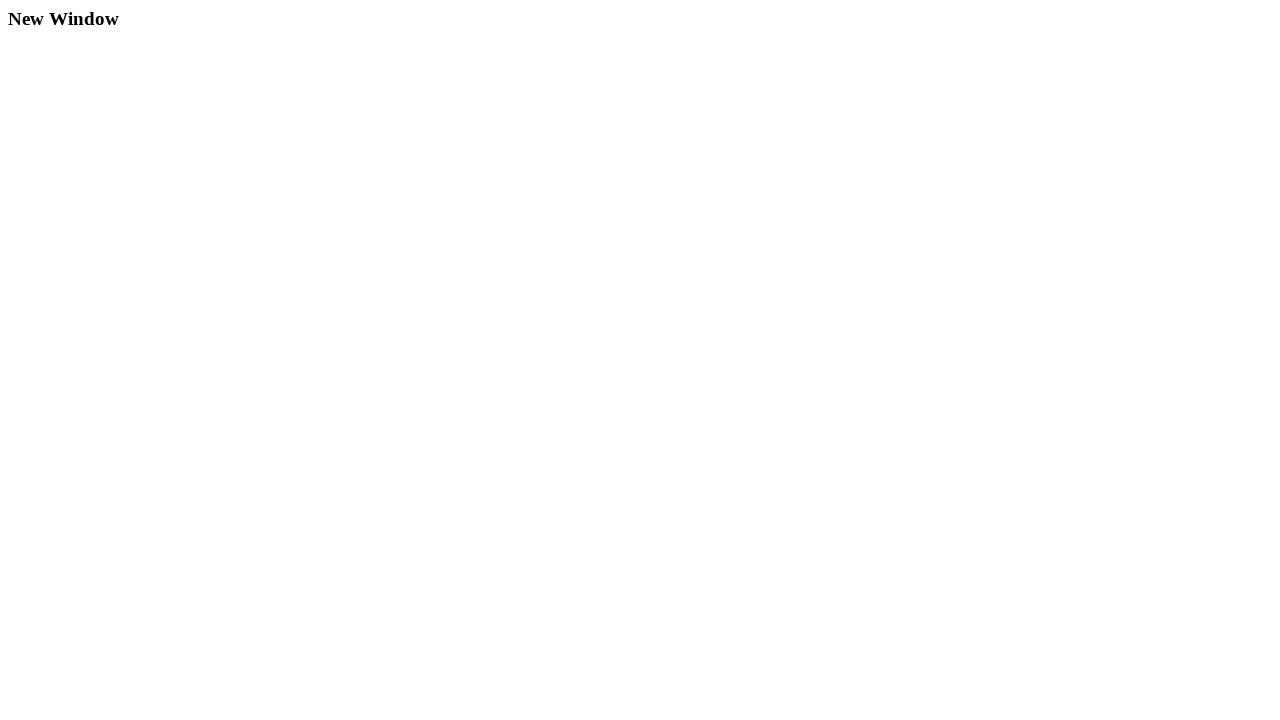

New window finished loading
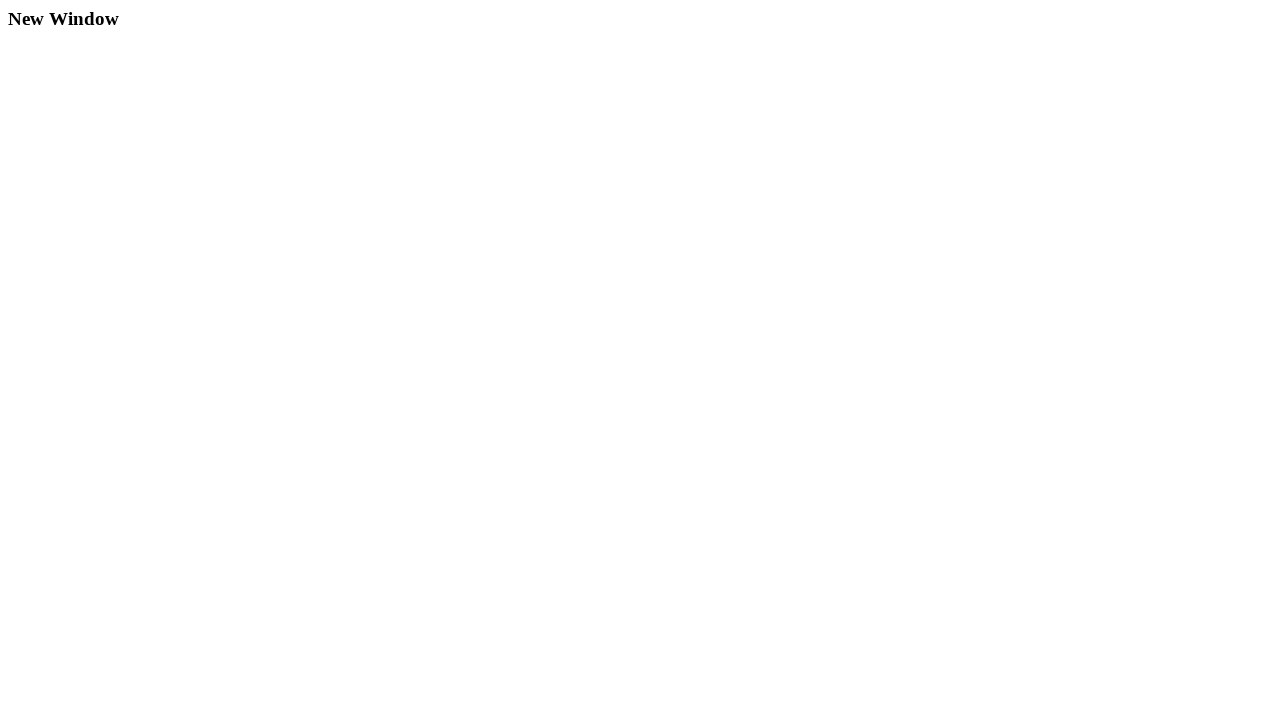

Verified new window contains 'New Window' text
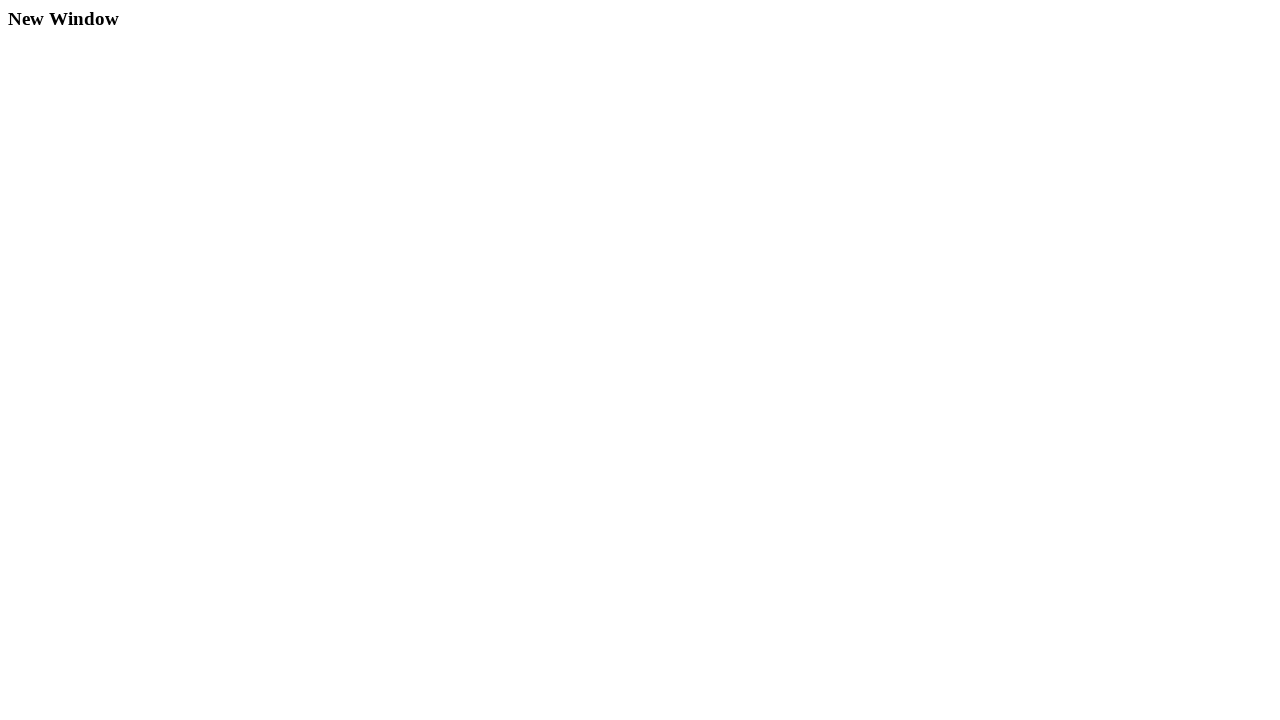

Closed the new window
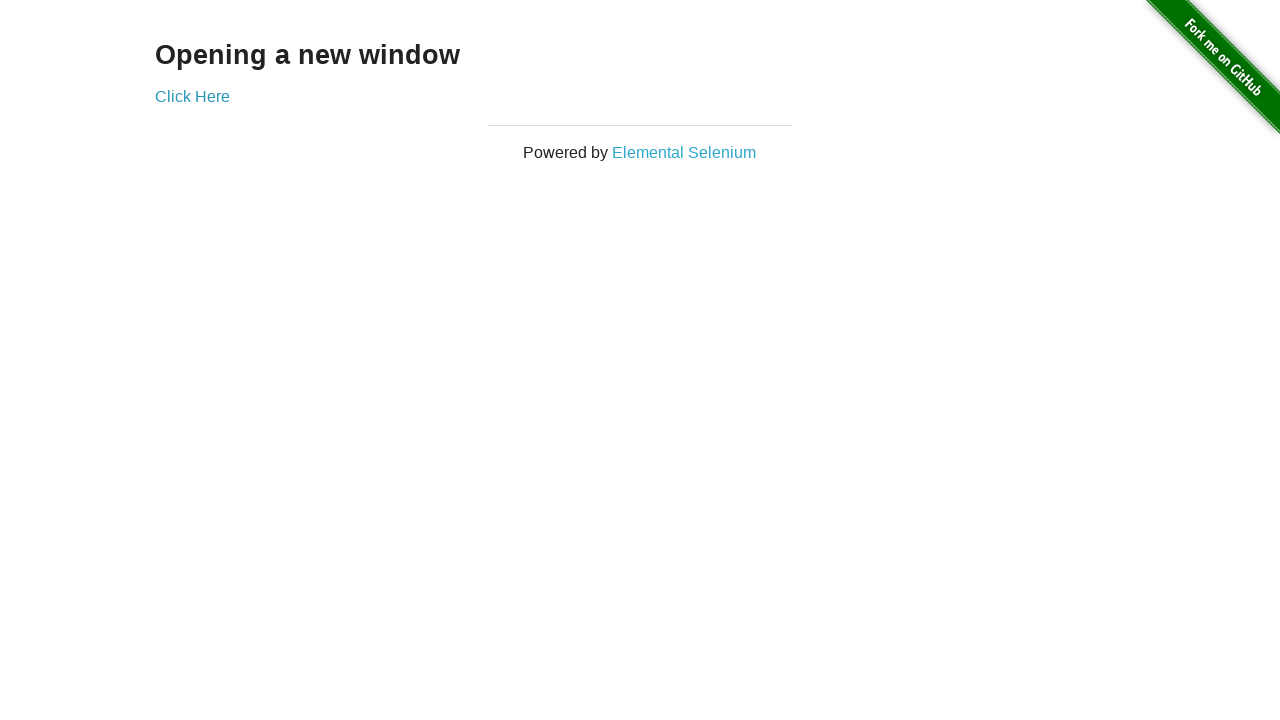

Verified original window still contains 'Opening a new window' text
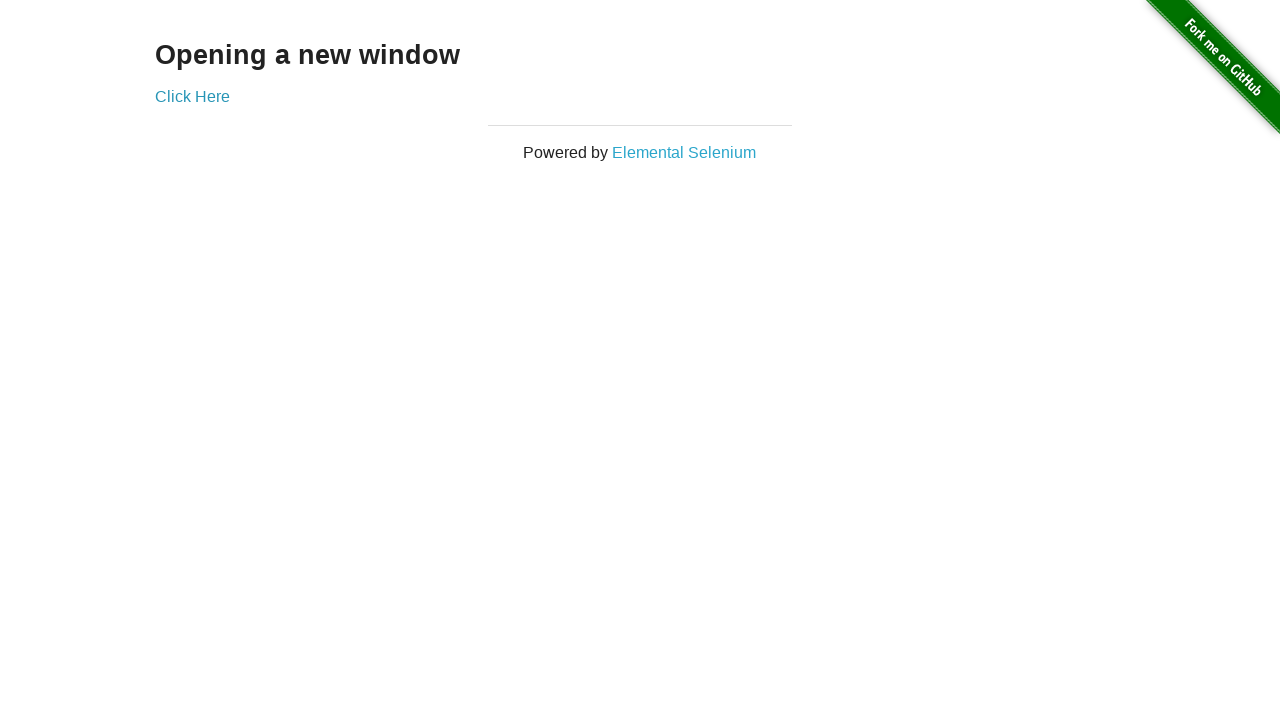

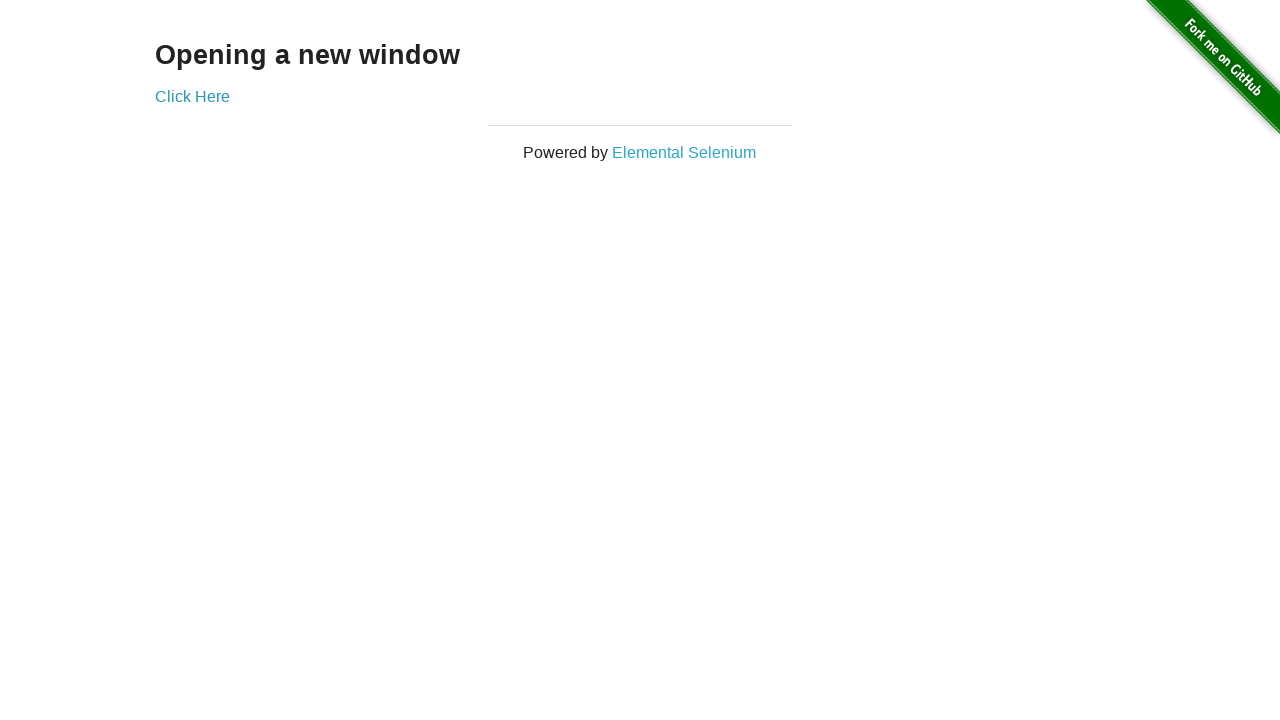